Tests page scrolling functionality on Rediff website by scrolling down and then scrolling back up

Starting URL: http://www.rediff.com

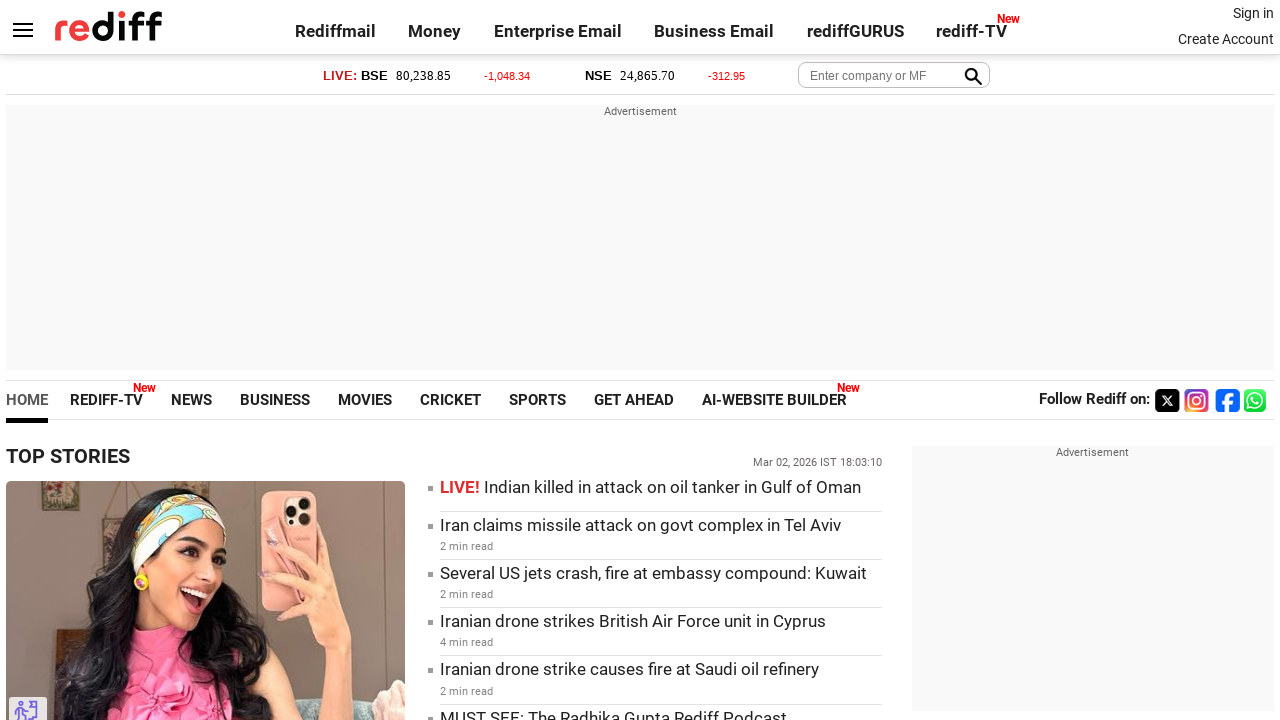

Scrolled down the page by 3000 pixels
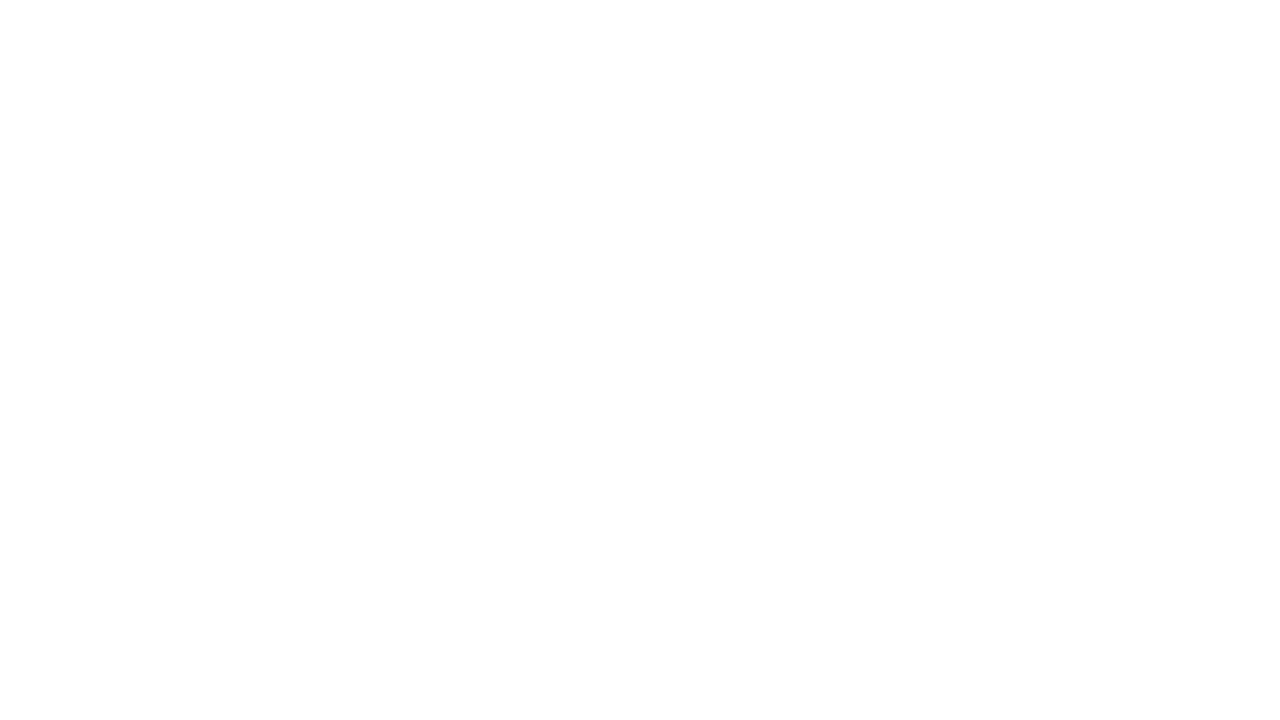

Waited 2 seconds for content to load after scrolling down
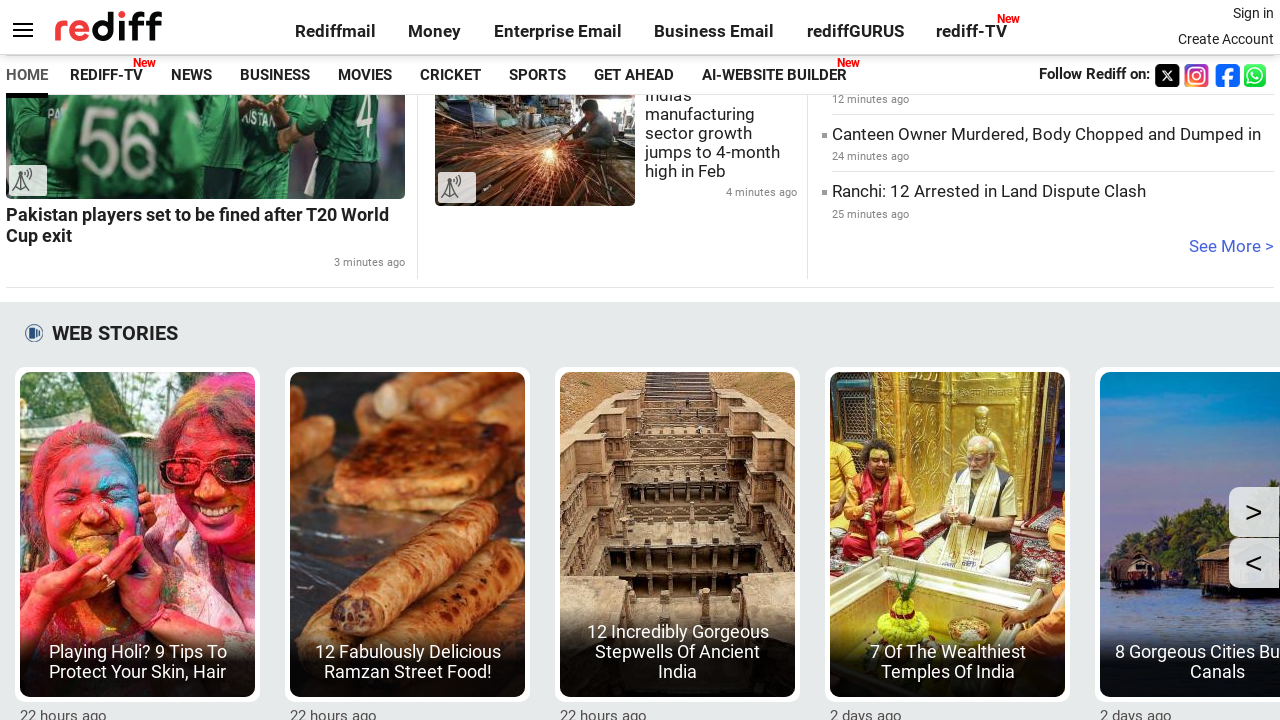

Scrolled back up the page by 2000 pixels
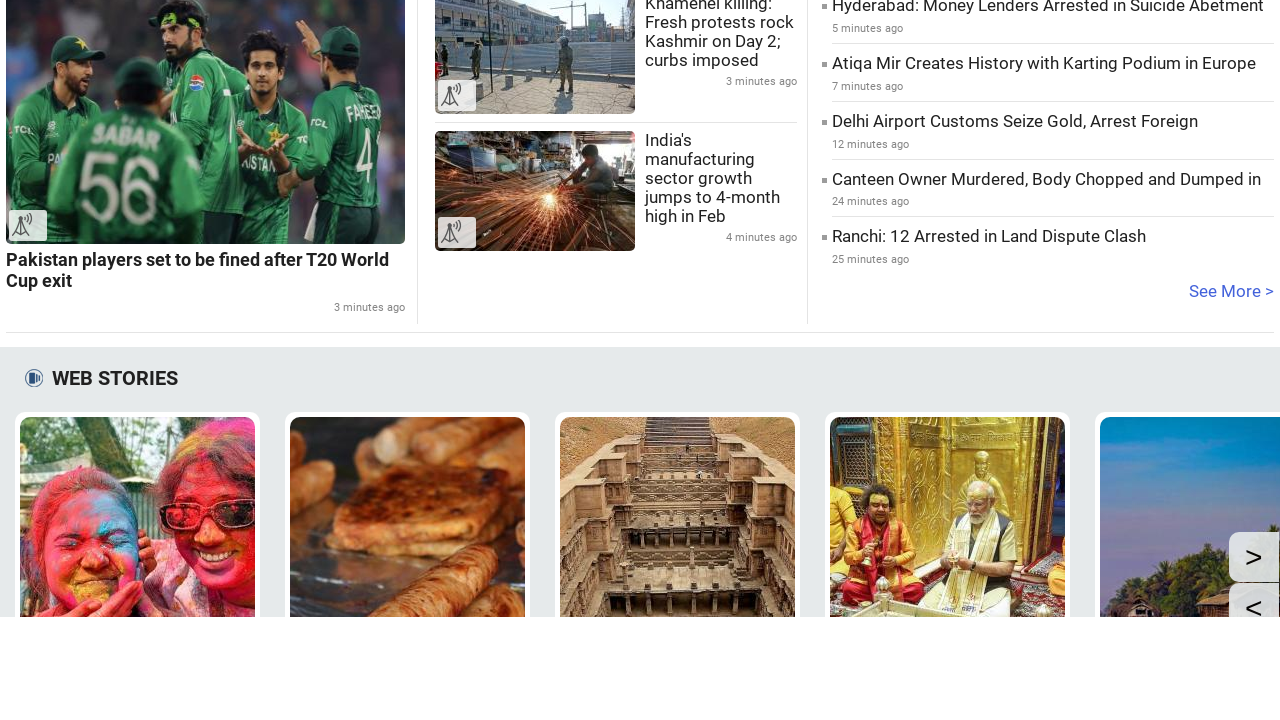

Waited 2 seconds to observe the scroll back up
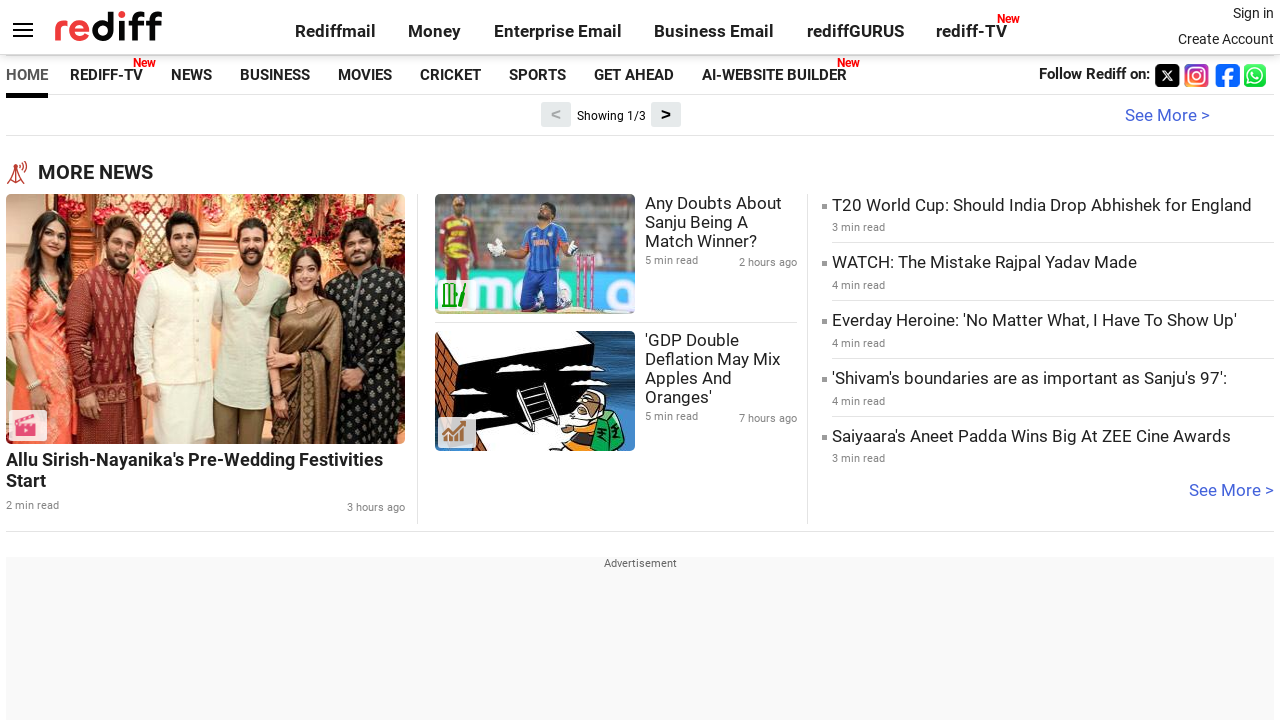

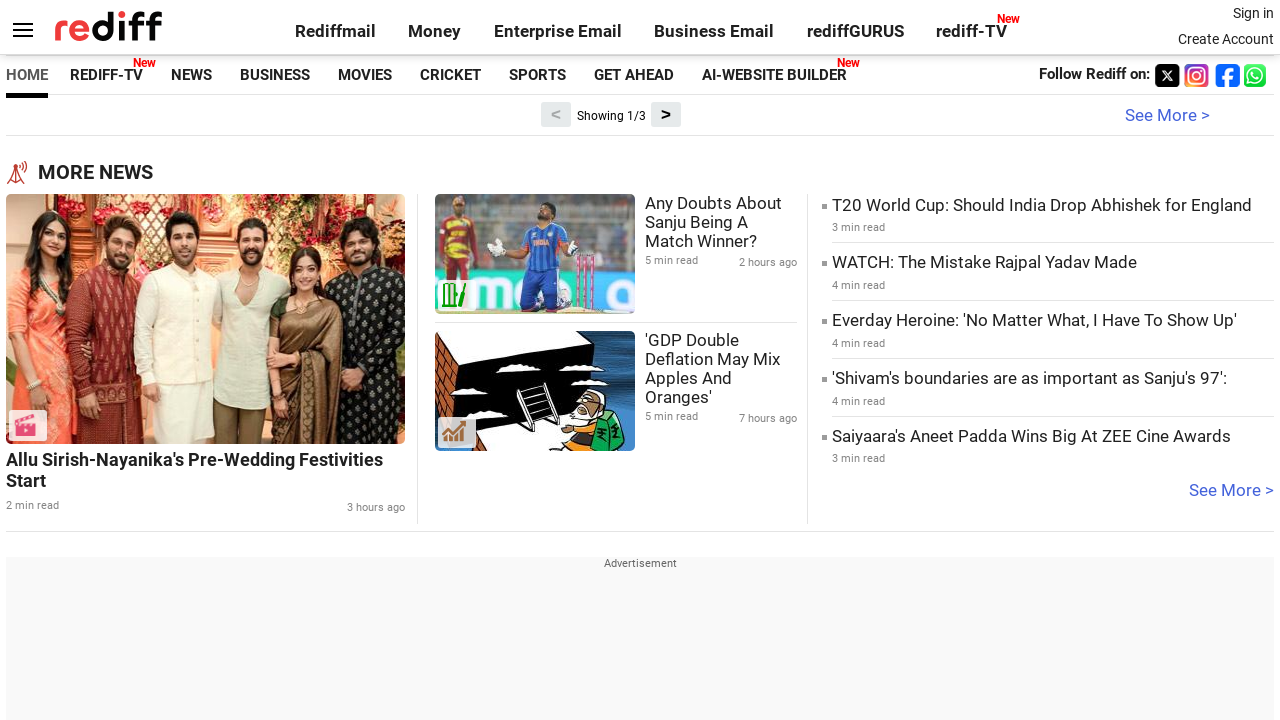